Tests the ability to highlight an element on the page by changing its border style to a red dashed border, waiting for visibility, then reverting the style back to original.

Starting URL: http://the-internet.herokuapp.com/large

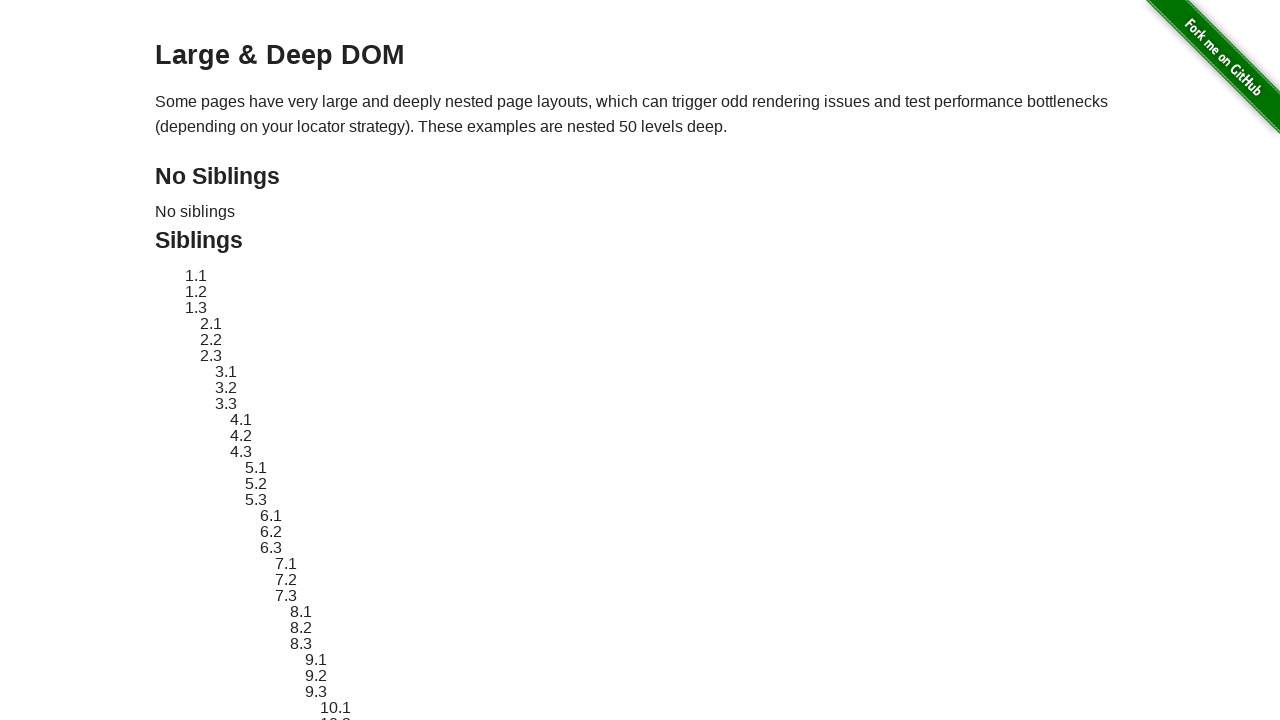

Located target element #sibling-2.3
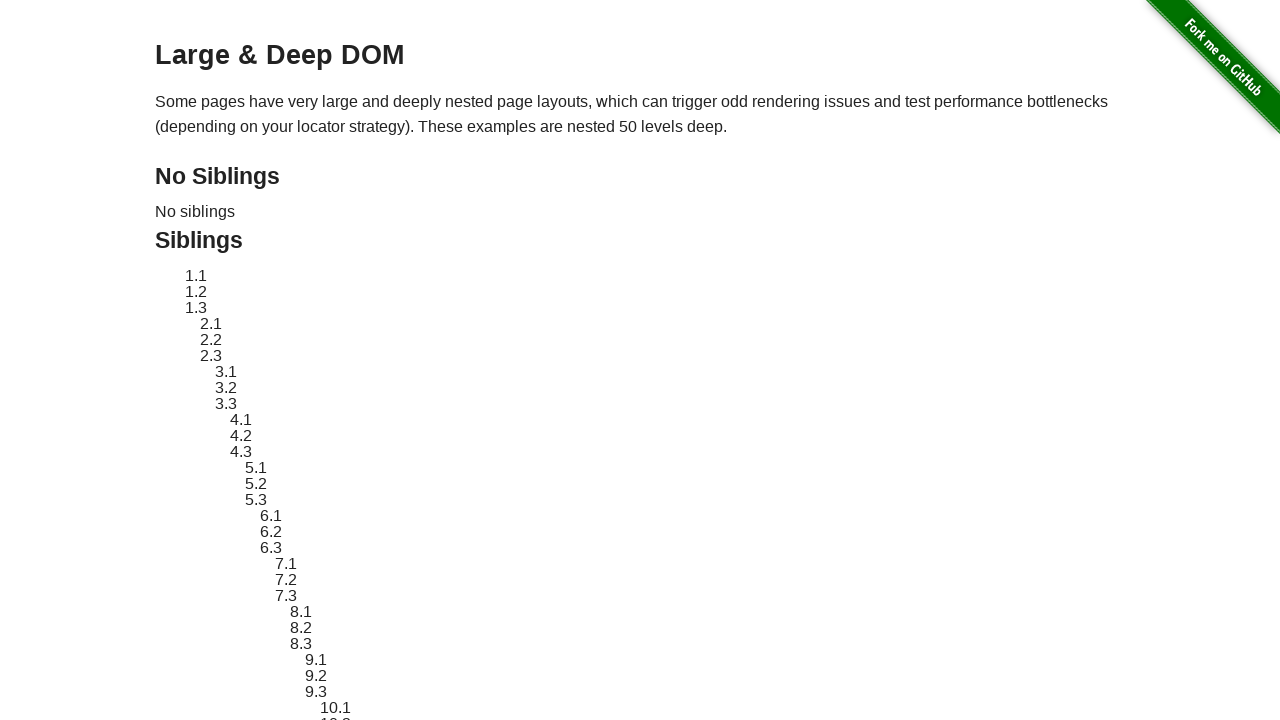

Target element is now visible
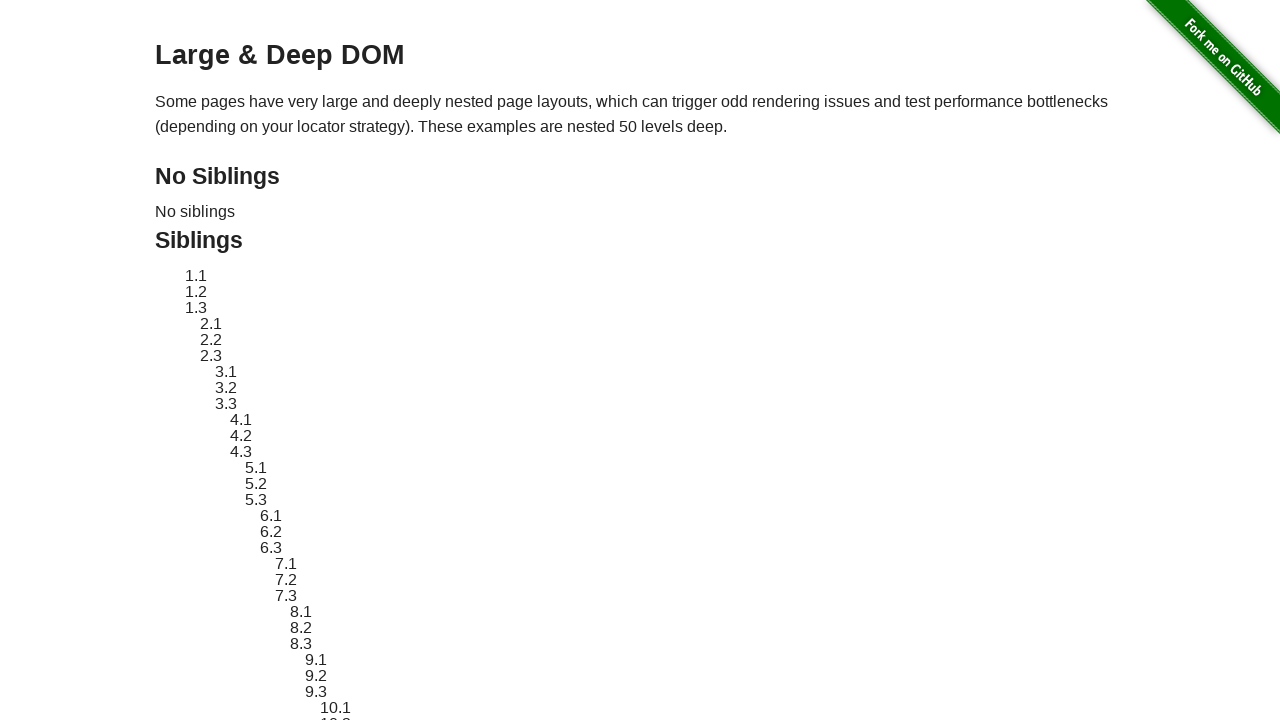

Retrieved original style attribute
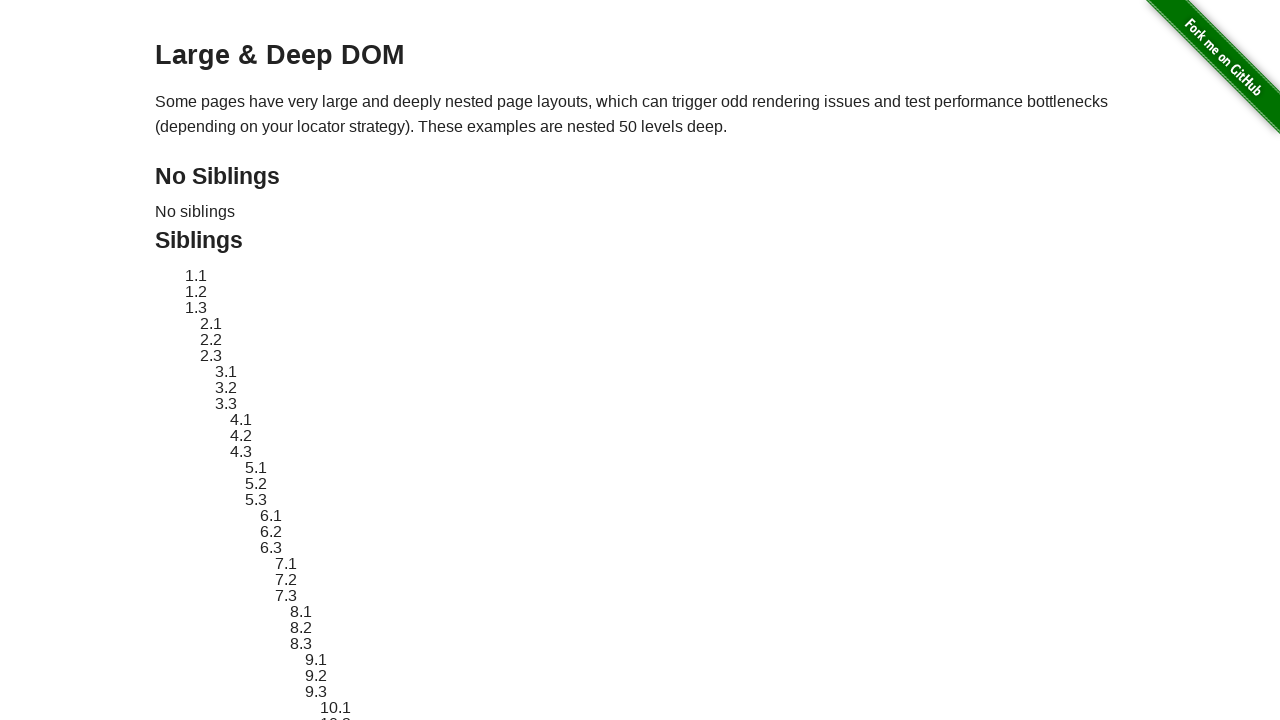

Applied red dashed border highlight to target element
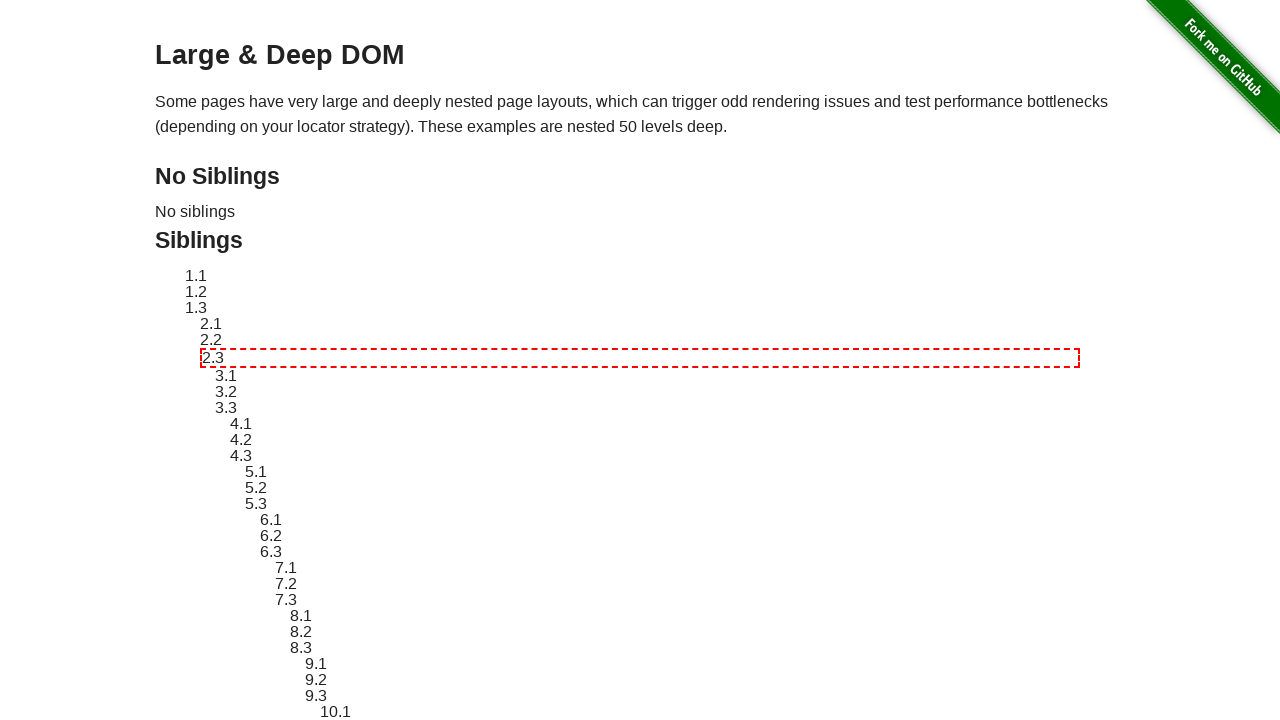

Waited 2 seconds to observe highlight effect
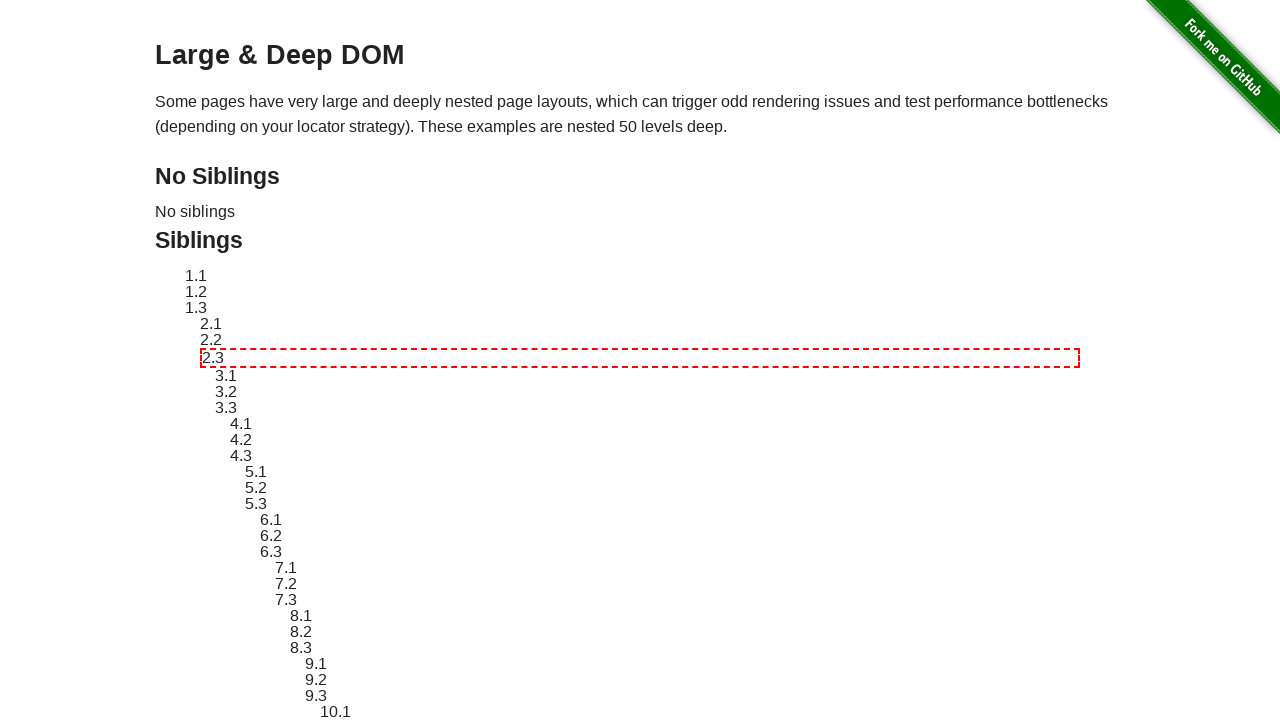

Reverted element style back to original
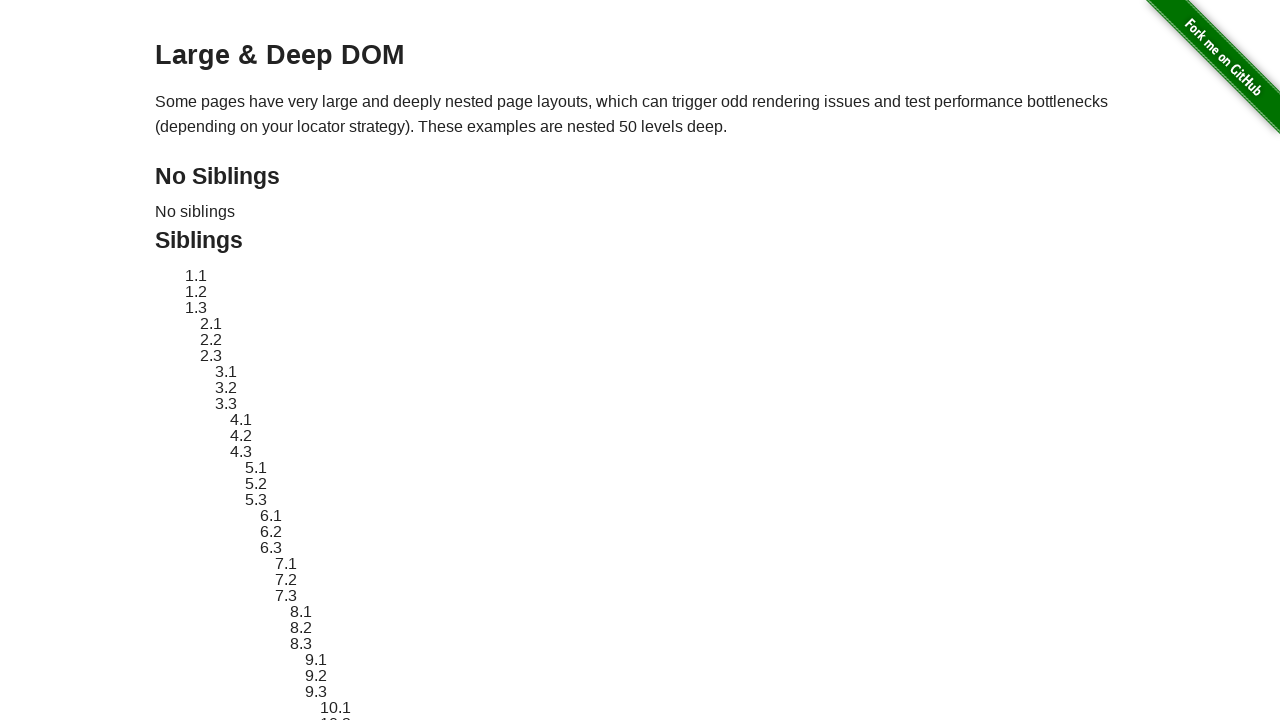

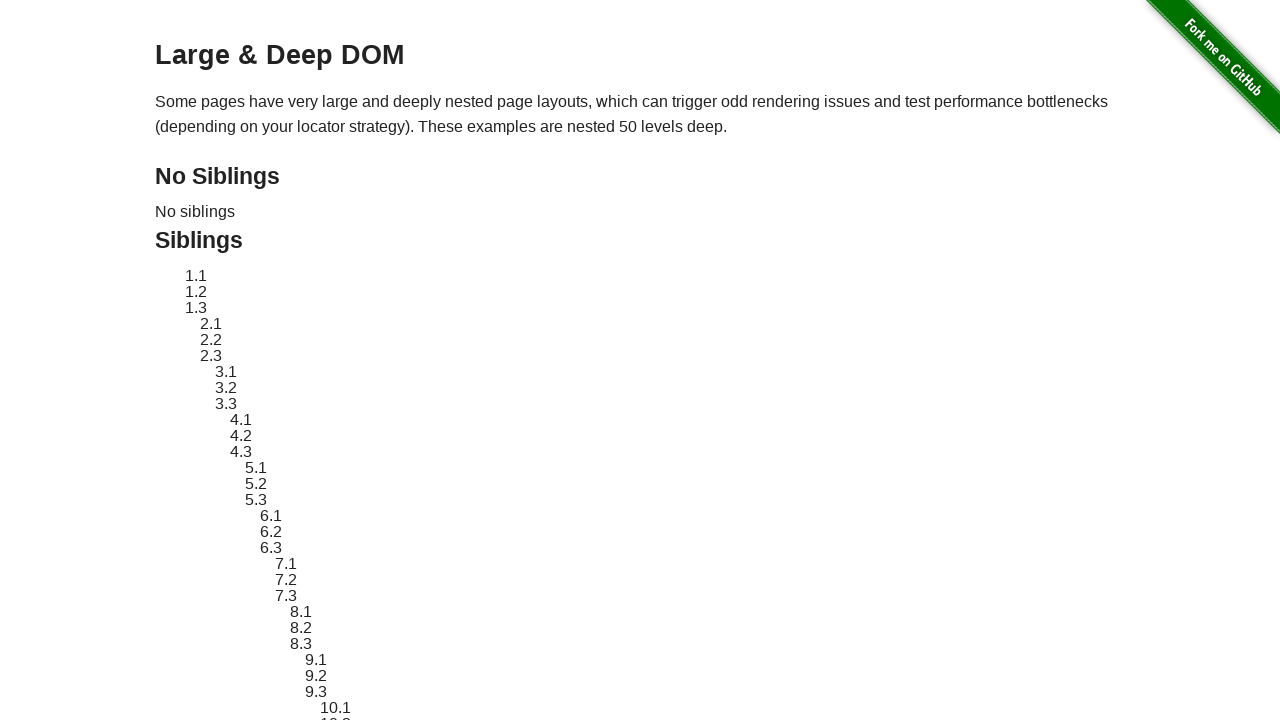